Tests browser window handling by clicking a button that opens a new tab, switching to the new tab to read content, closing it, and returning to the main window

Starting URL: https://demoqa.com/browser-windows

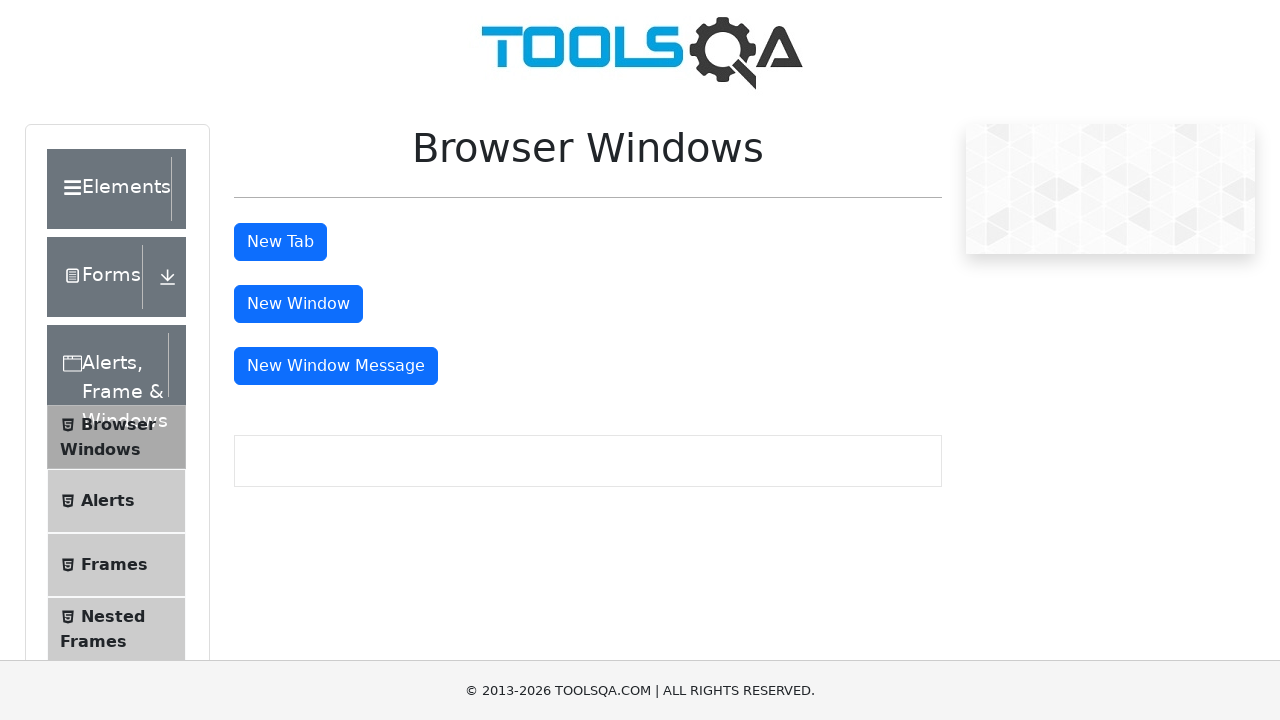

Clicked 'New Tab' button to open a new tab at (280, 242) on #tabButton
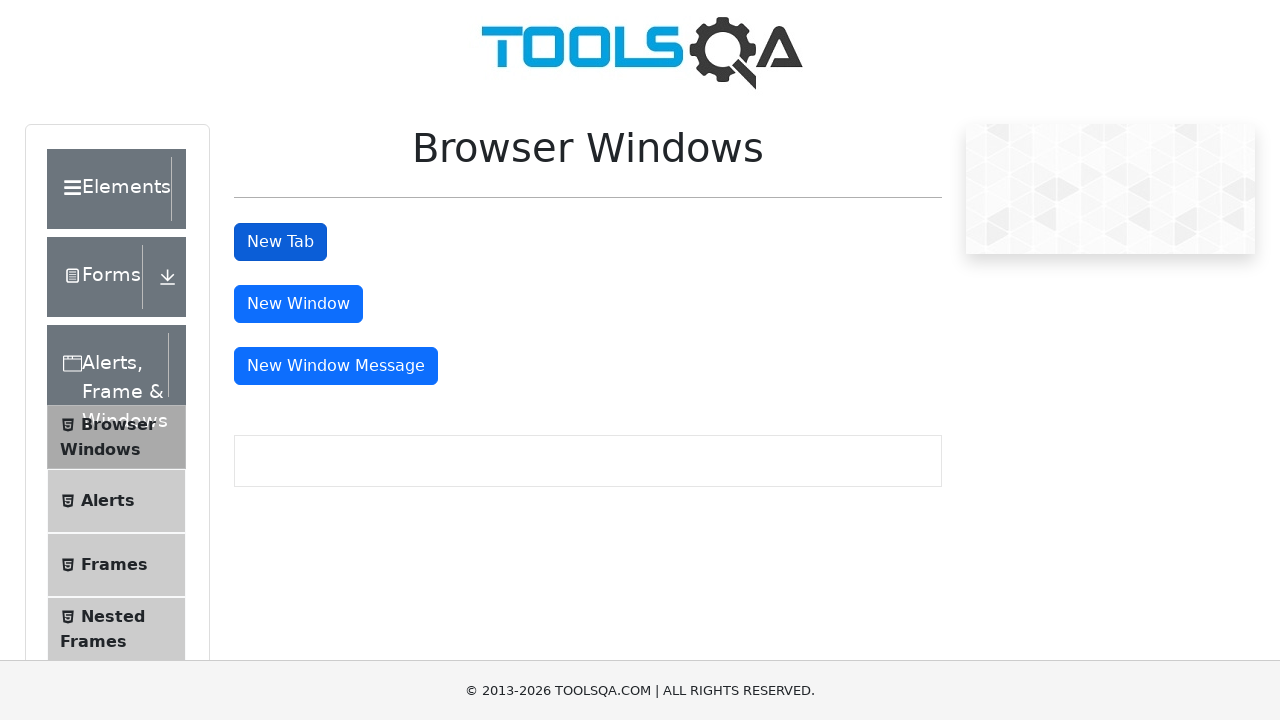

New tab opened and captured
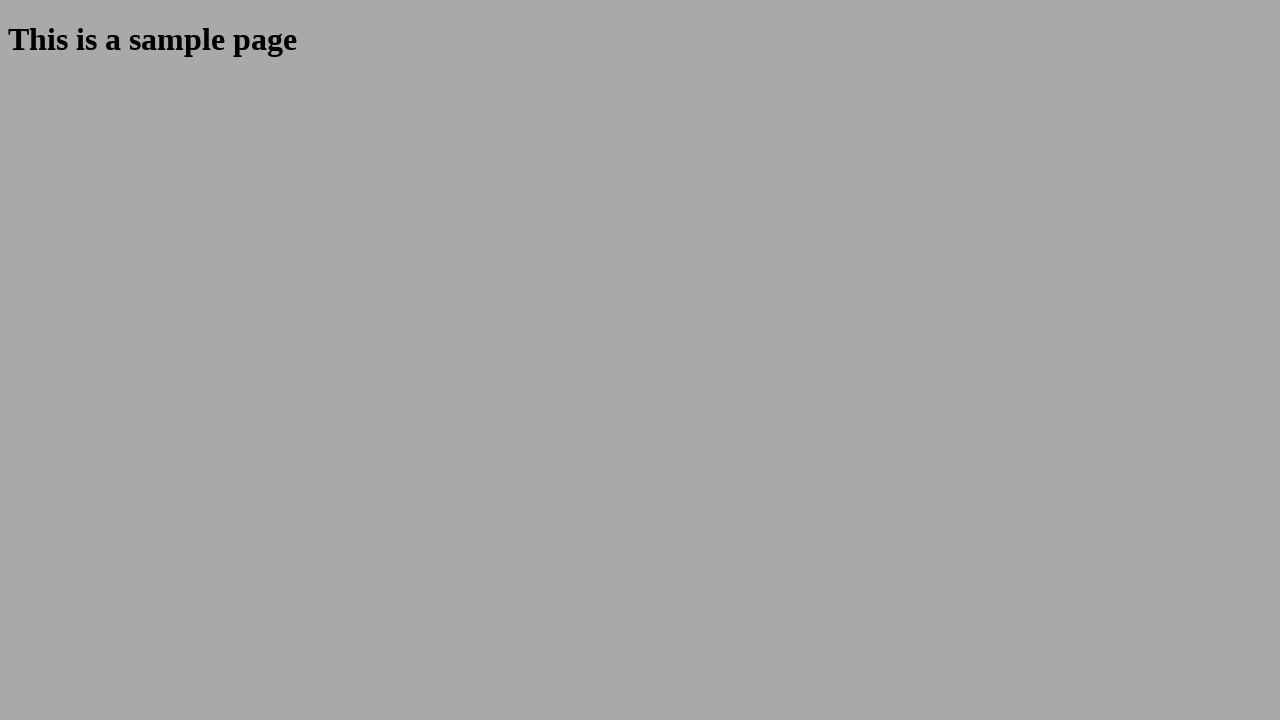

Waited for sample heading to load in new tab
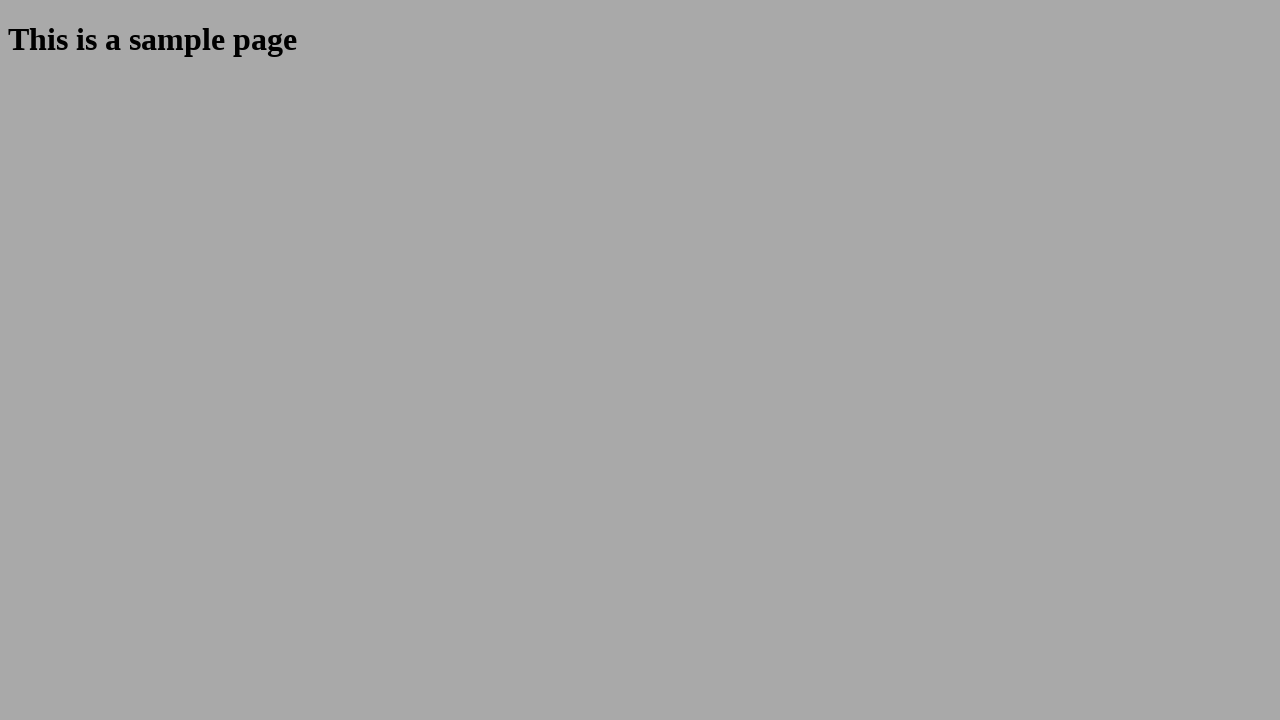

Retrieved heading text from new tab: 'This is a sample page'
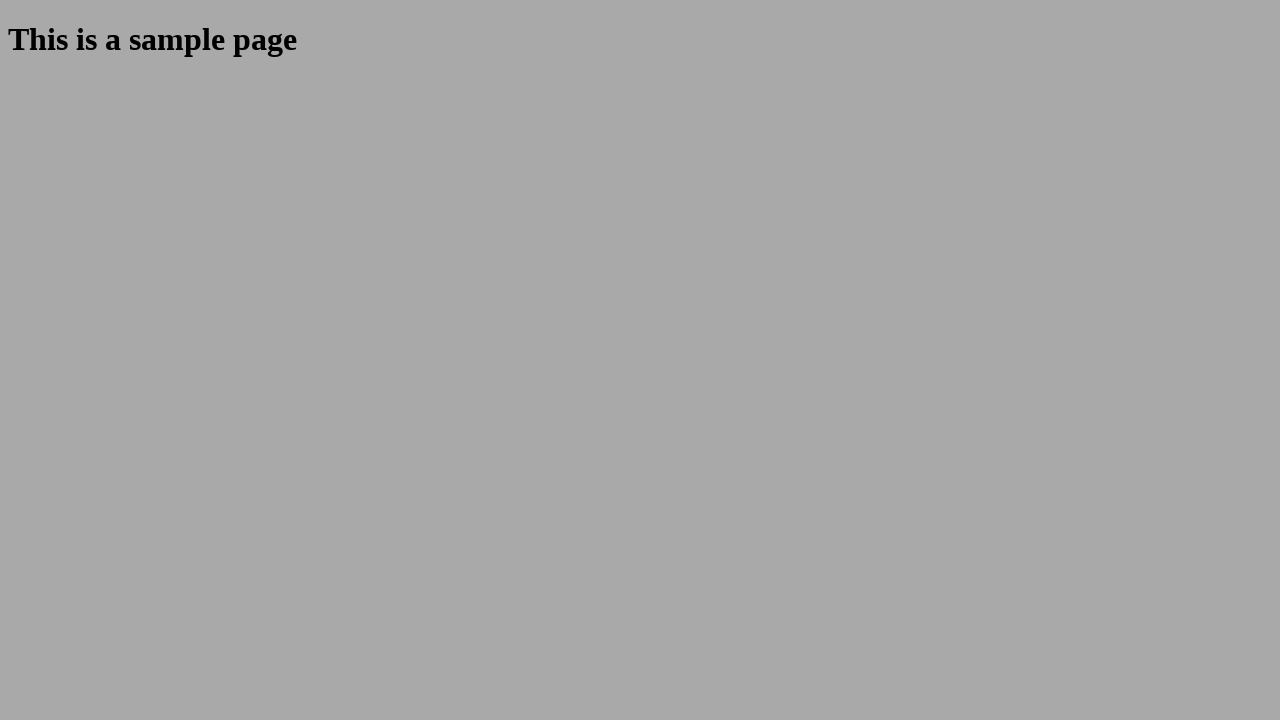

Closed the new tab
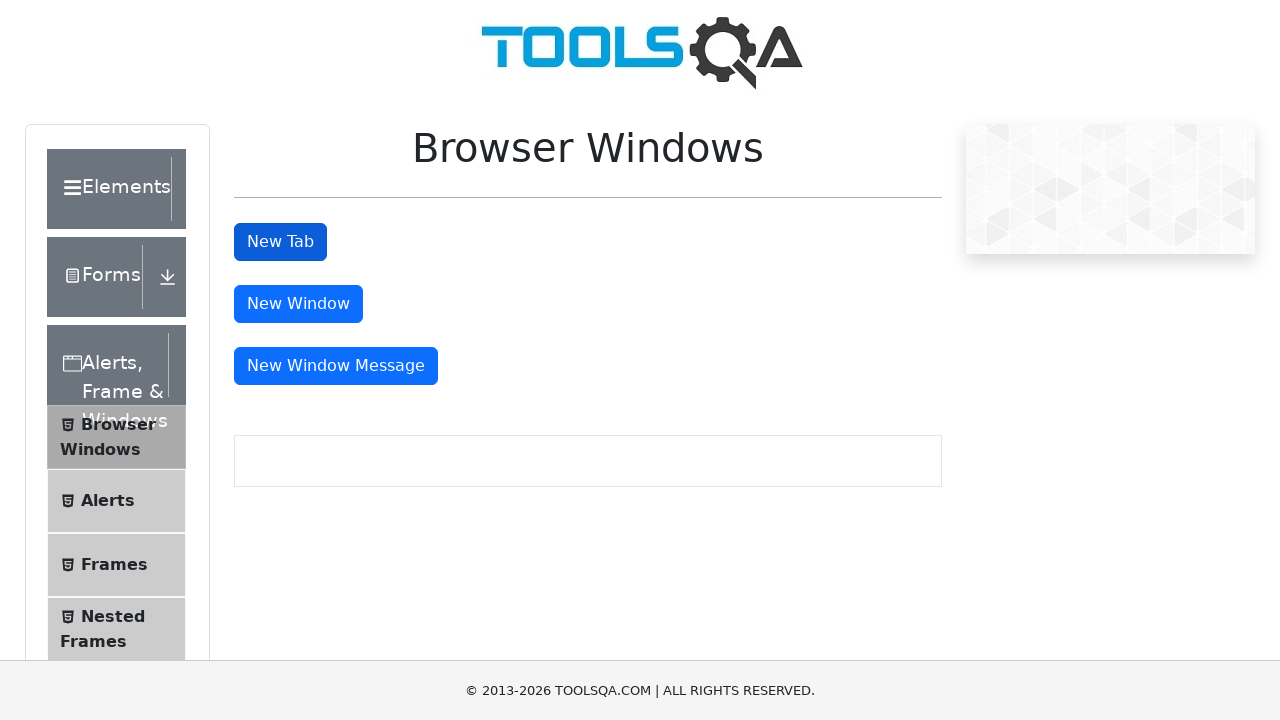

Returned focus to main window
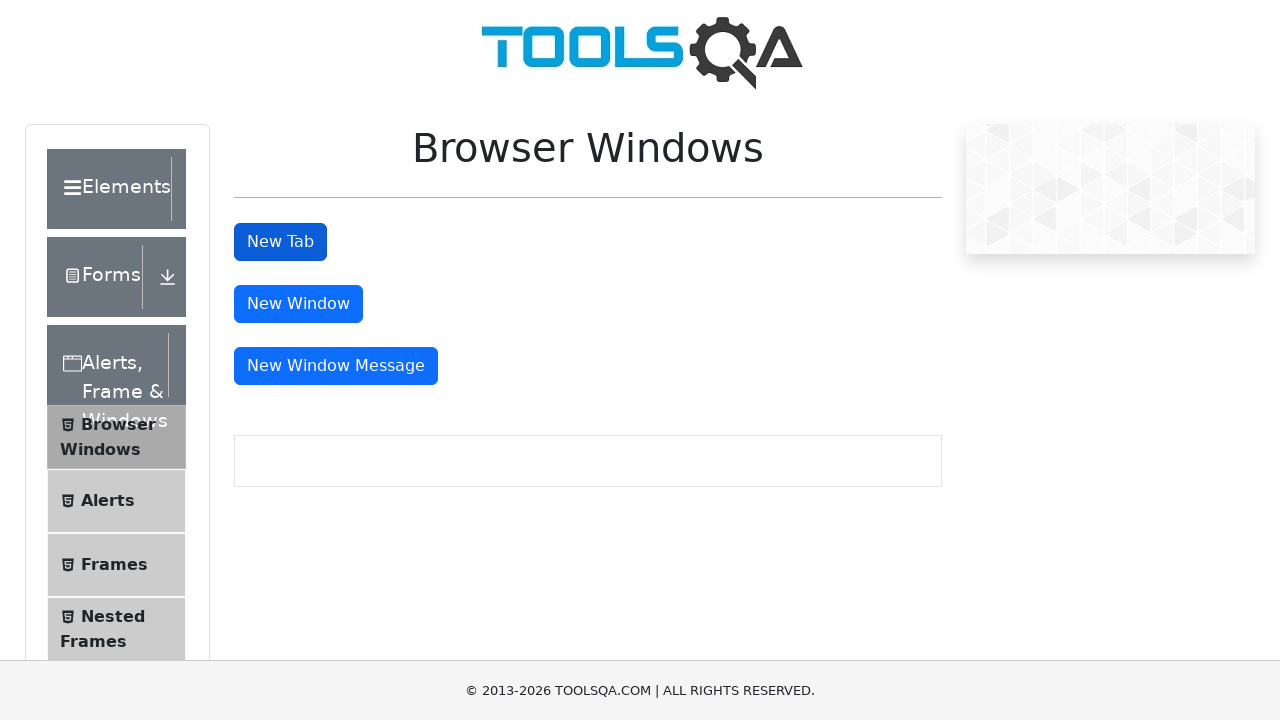

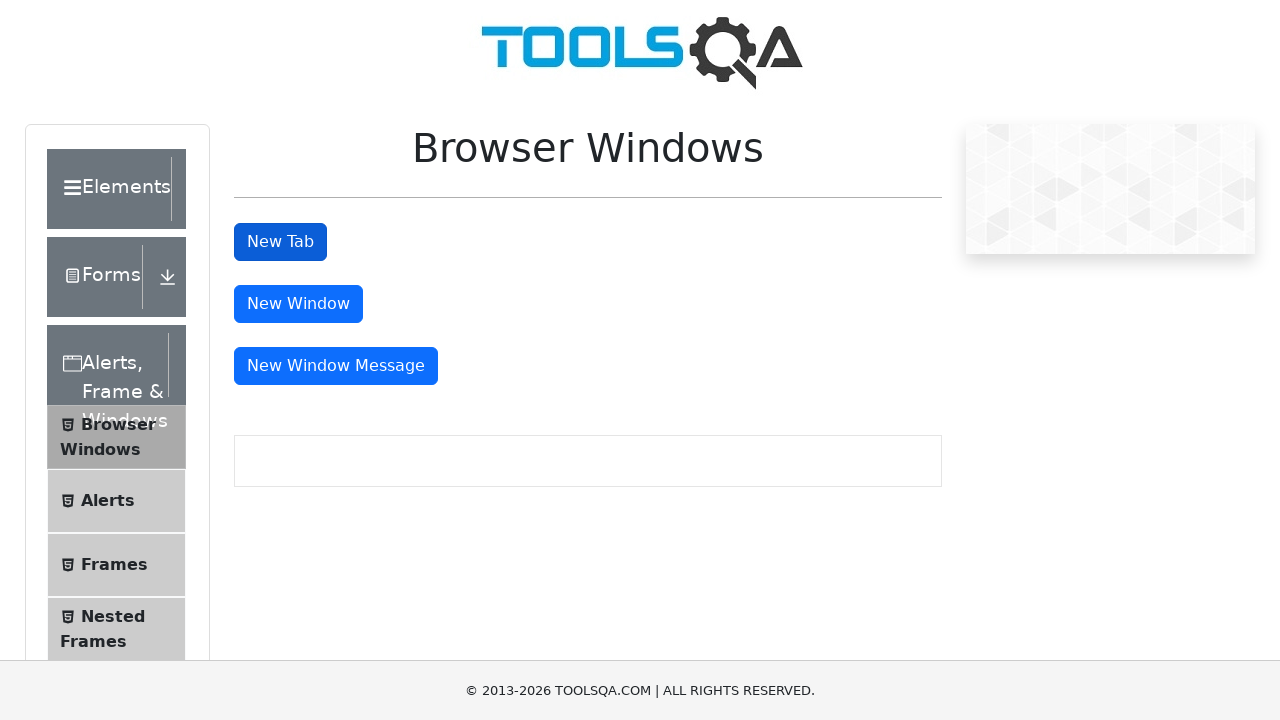